Tests dynamic loading functionality by clicking a Start button and waiting for dynamically loaded text to appear on the page.

Starting URL: https://the-internet.herokuapp.com/dynamic_loading/2

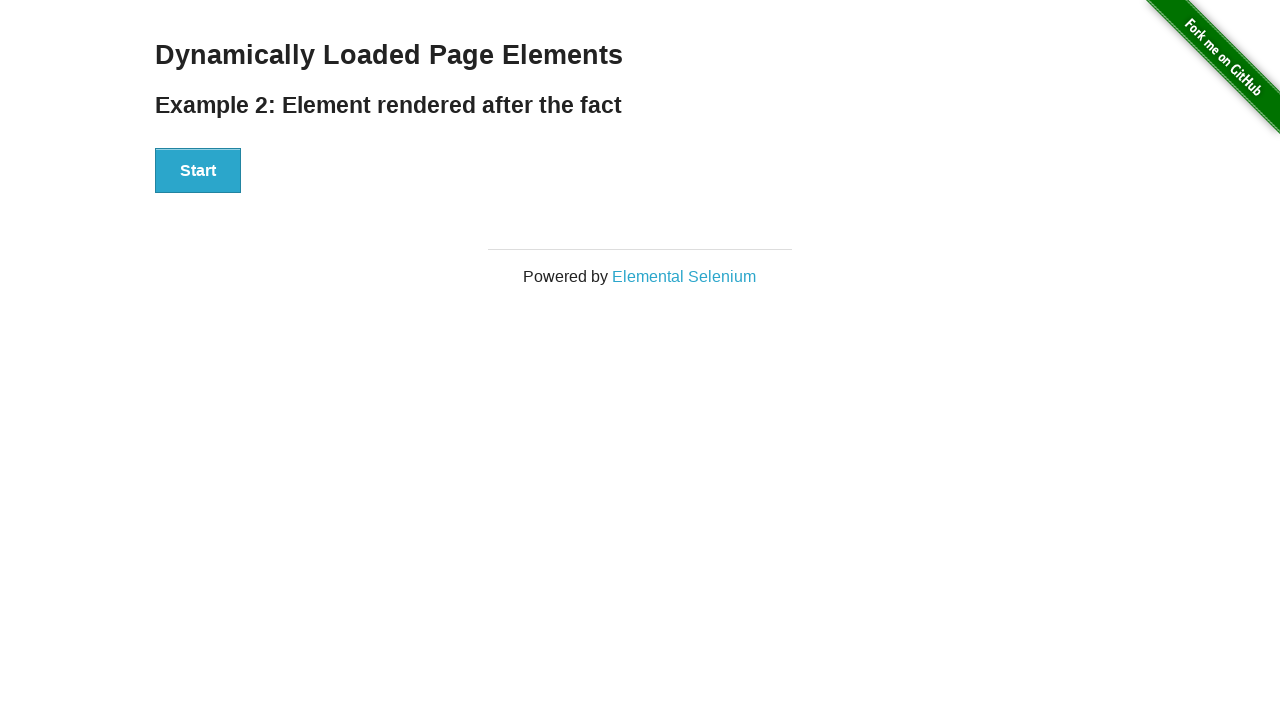

Clicked Start button to trigger dynamic loading at (198, 171) on xpath=//button[text()='Start']
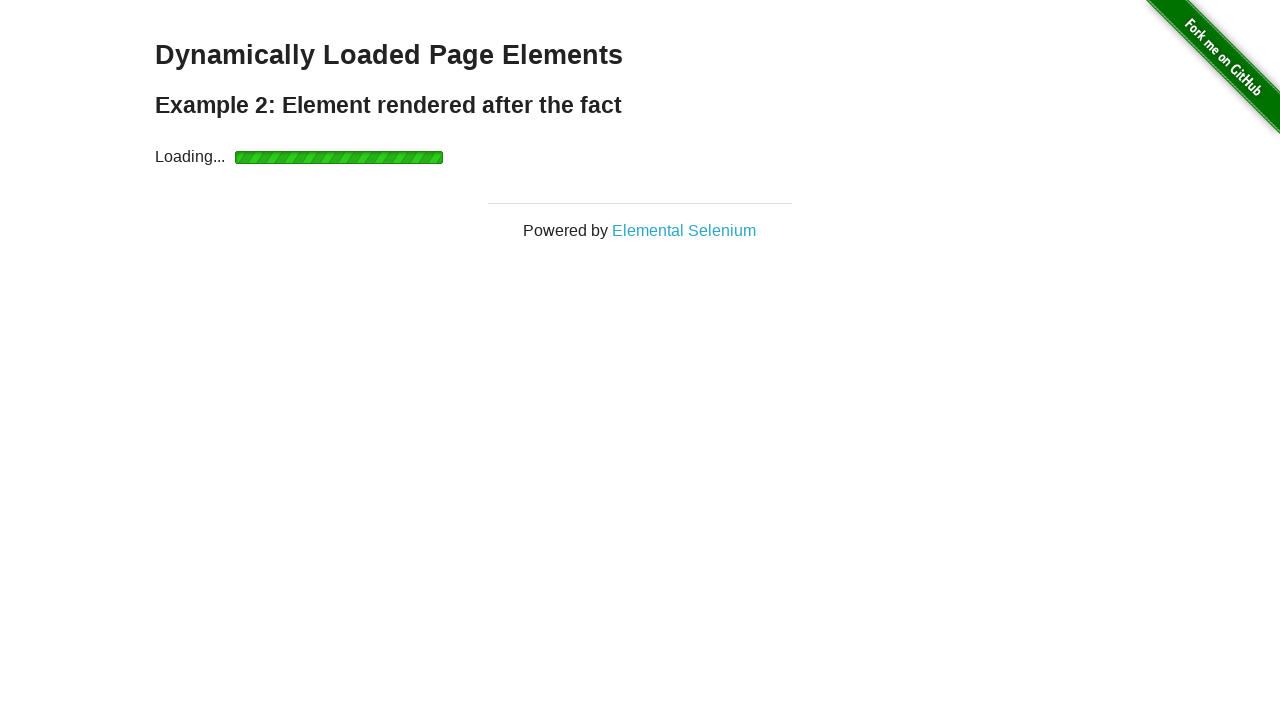

Waited for dynamically loaded text element to become visible
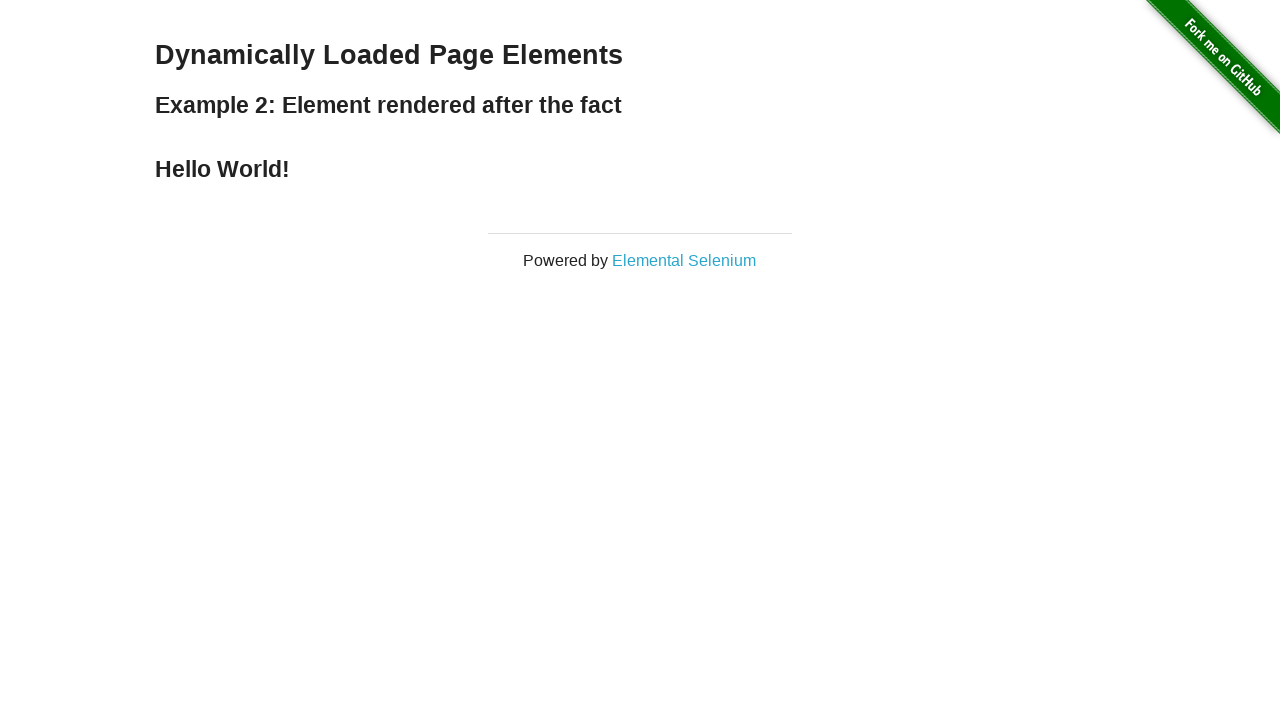

Retrieved and printed dynamically loaded text content
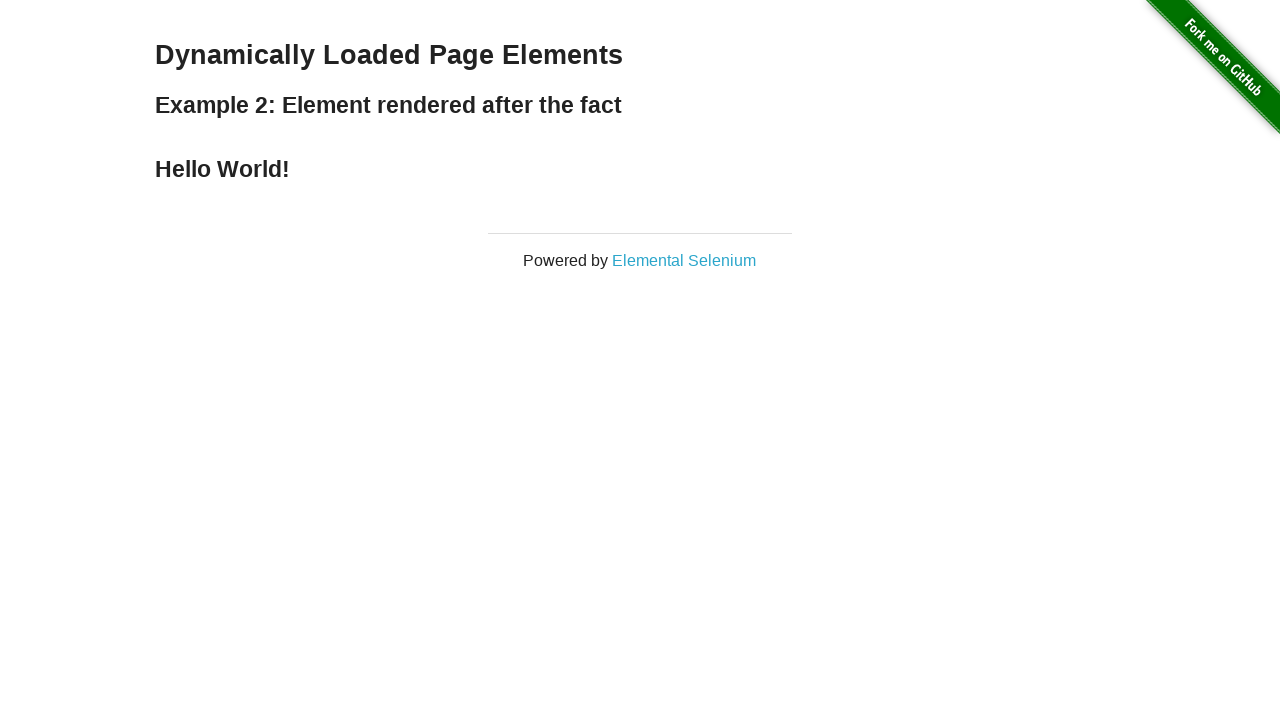

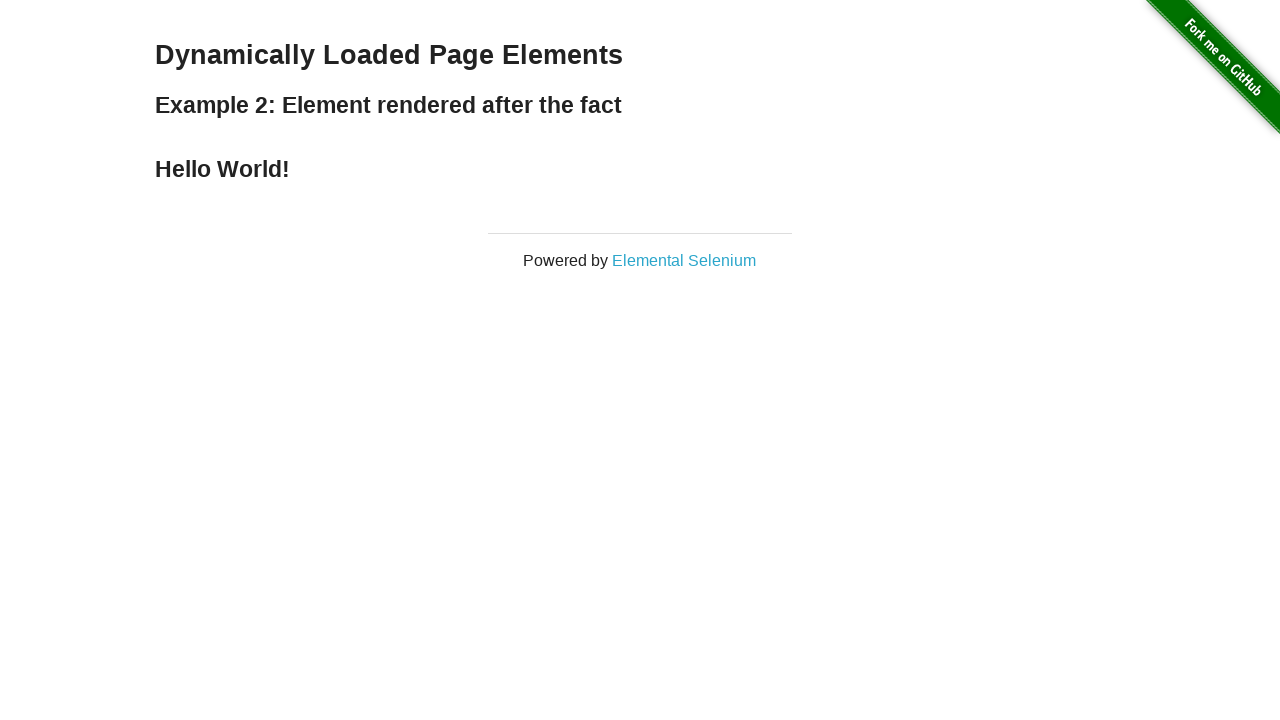